Sets all checkboxes on the page to checked state by clicking unchecked ones

Starting URL: https://the-internet.herokuapp.com/checkboxes

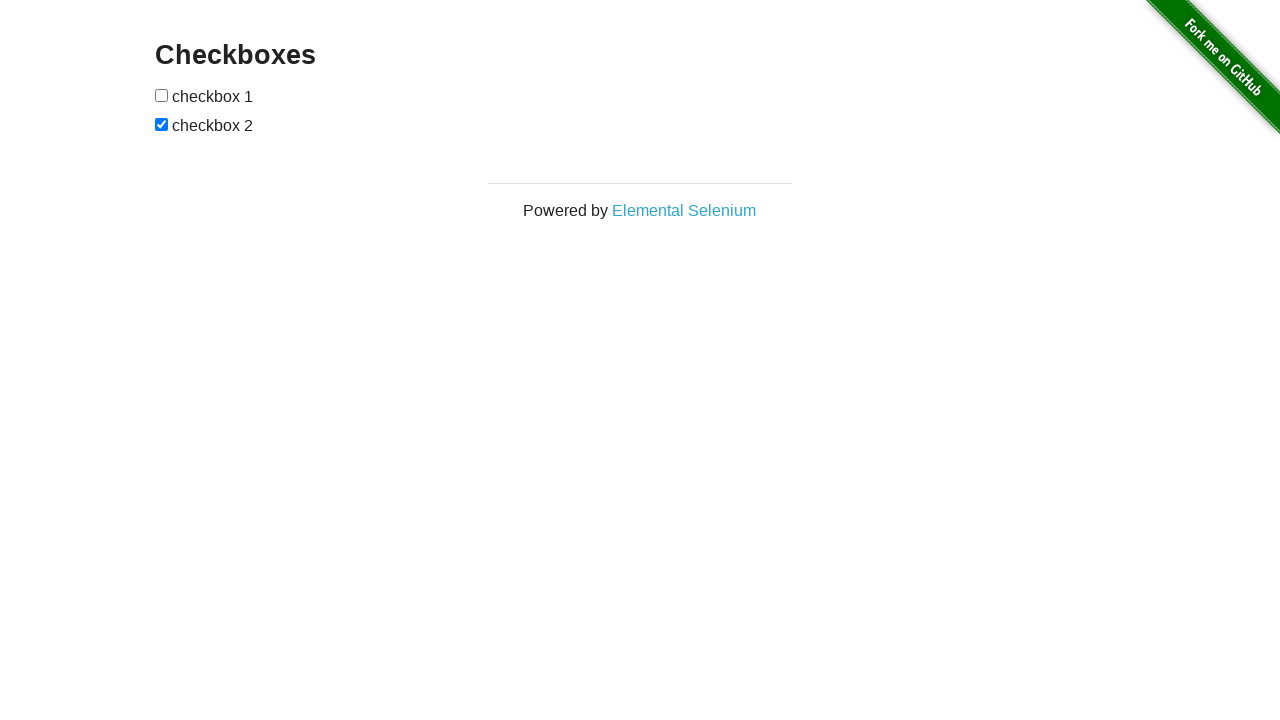

Navigated to checkboxes page
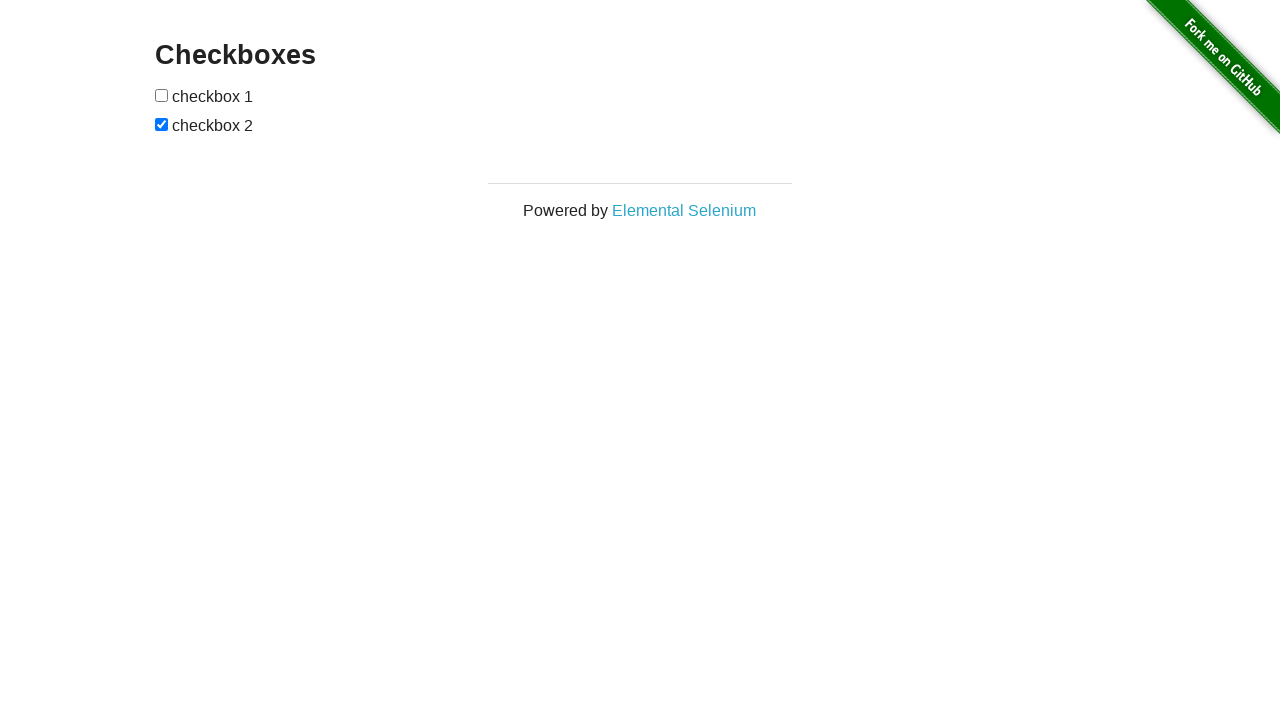

Located all checkboxes on the page
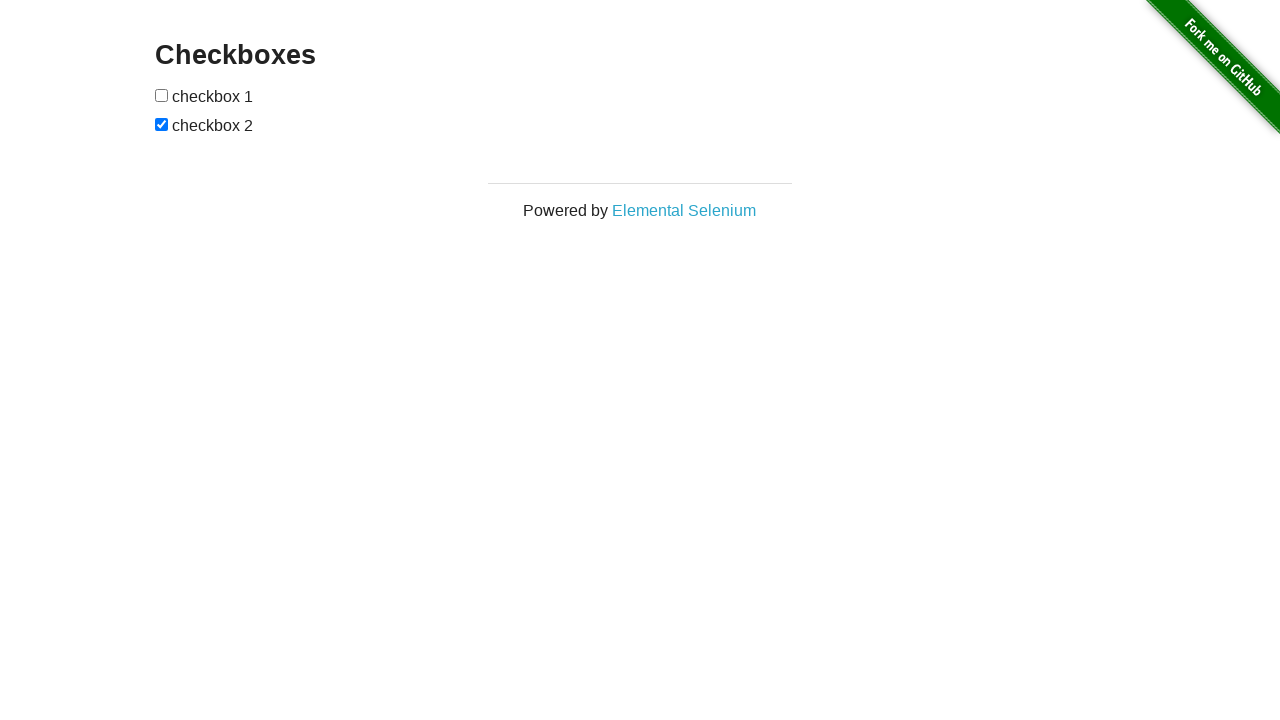

Clicked unchecked checkbox to set it to checked state at (162, 95) on input[type='checkbox'] >> nth=0
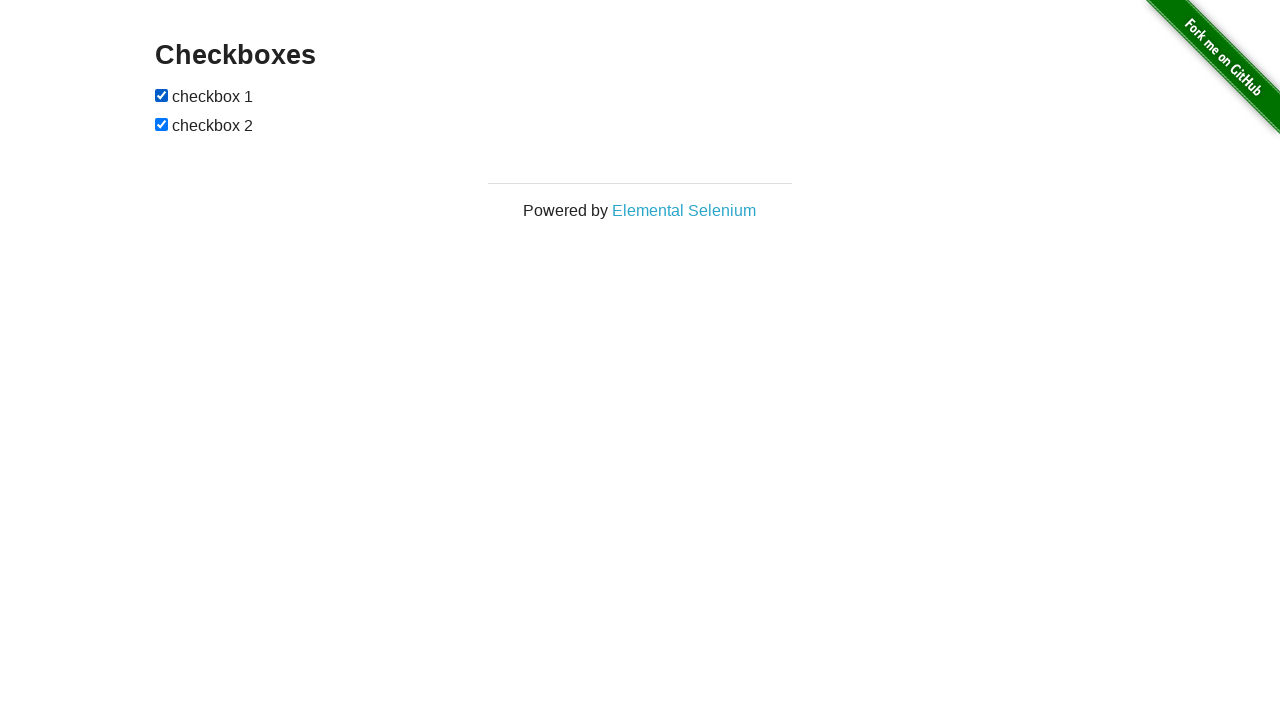

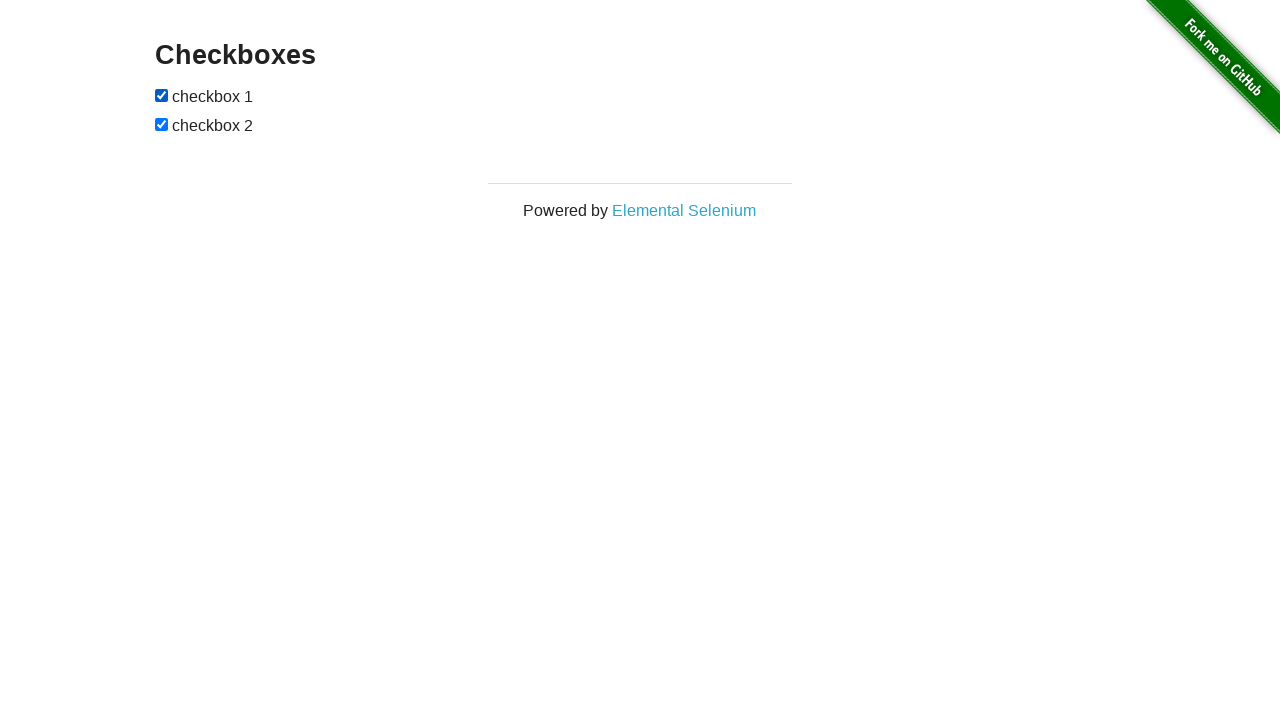